Tests JavaScript confirm dialog by clicking the confirm button and dismissing it to verify Cancel result

Starting URL: https://the-internet.herokuapp.com/javascript_alerts

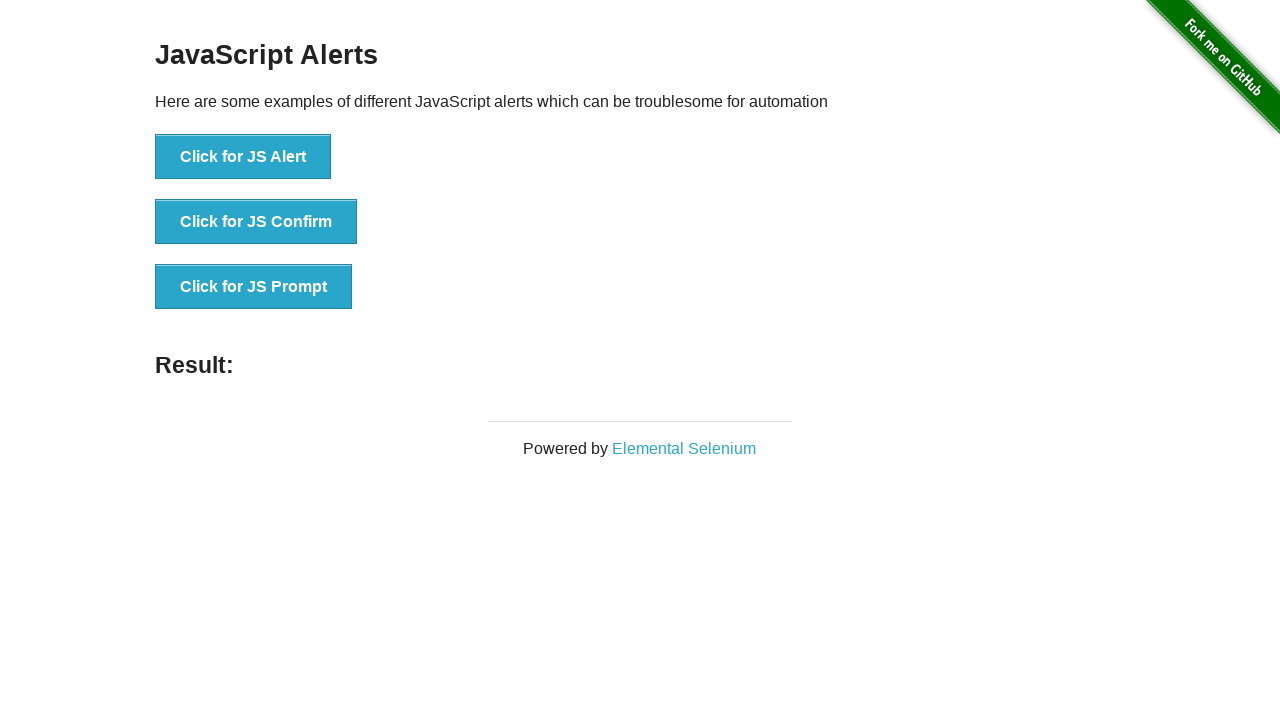

Clicked button to trigger JS Confirm dialog at (256, 222) on xpath=//button[text()='Click for JS Confirm']
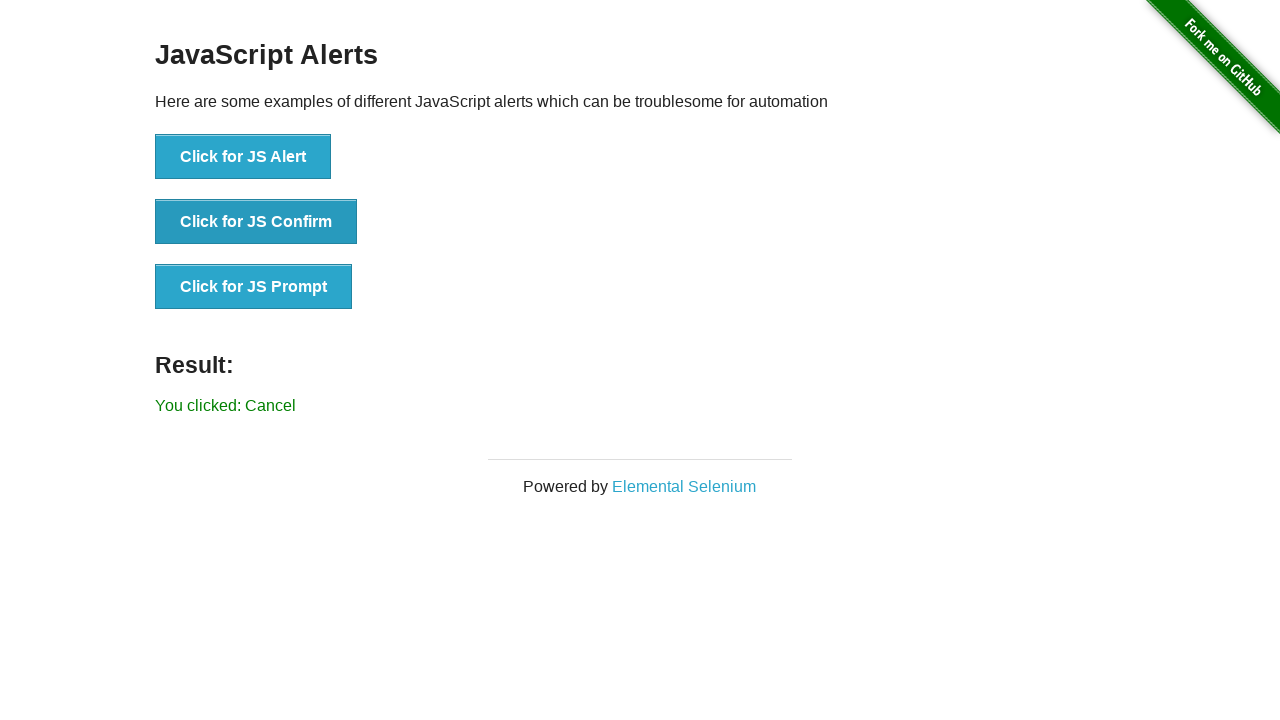

Set up dialog handler to dismiss the confirm dialog
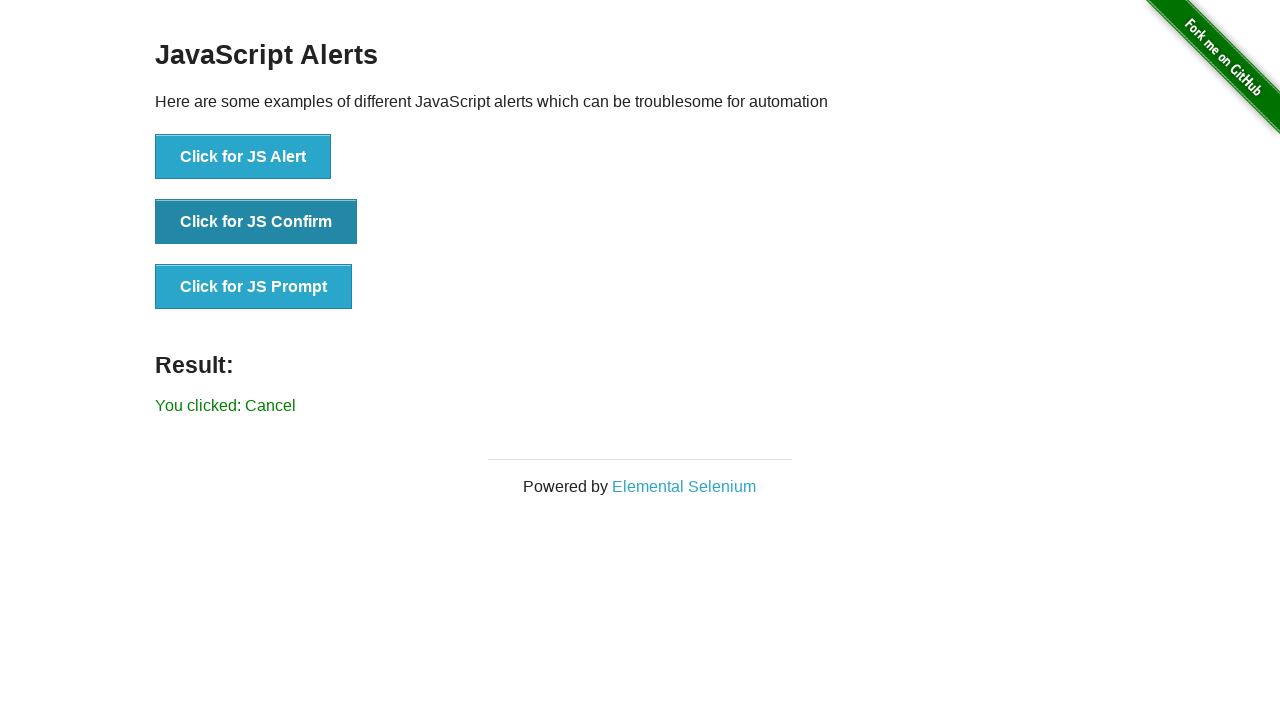

Verified result shows 'You clicked: Cancel' after dismissing confirm dialog
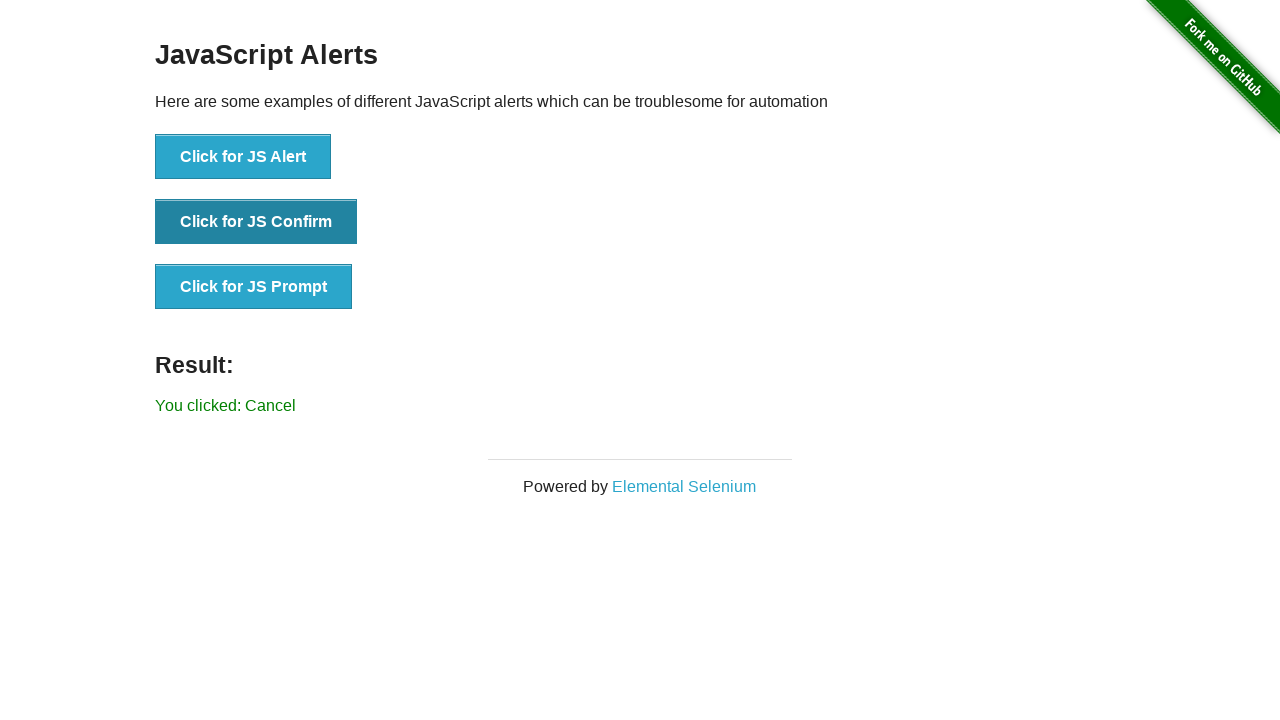

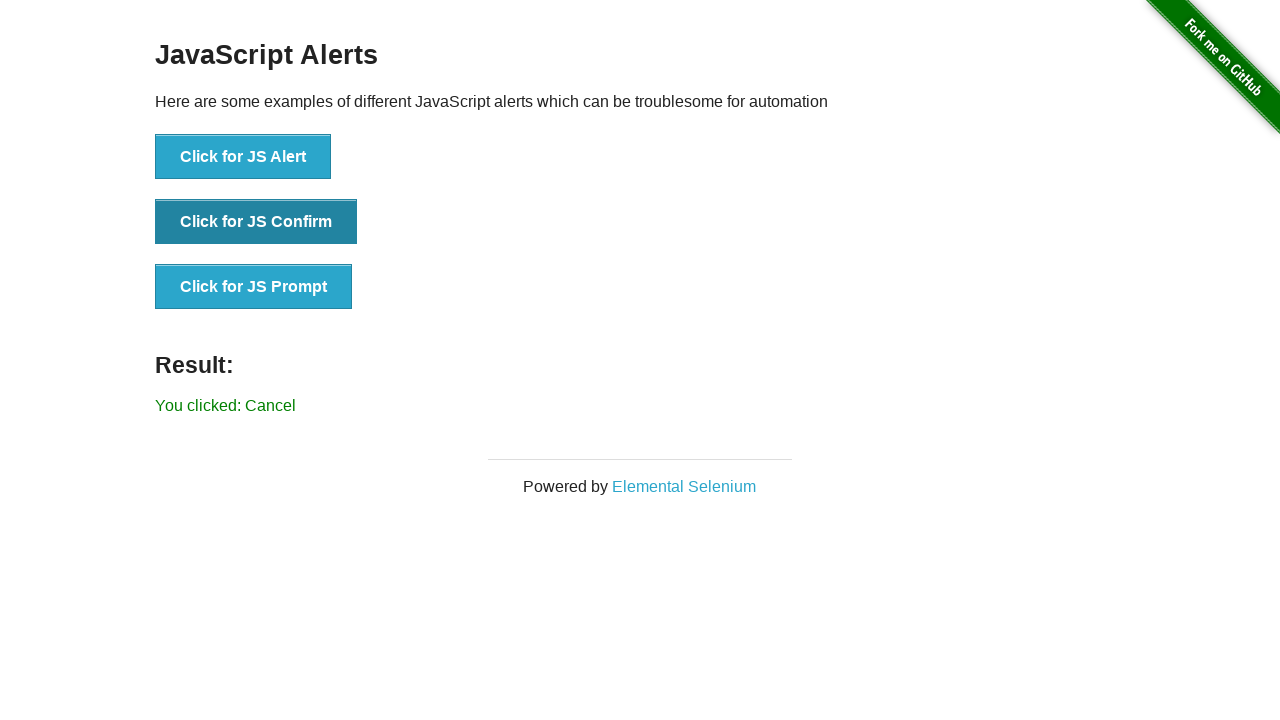